Navigates to Rediff homepage, locates the "Create Account" link, retrieves its text and title attribute, then clicks on it to navigate to the account creation page.

Starting URL: https://www.rediff.com/

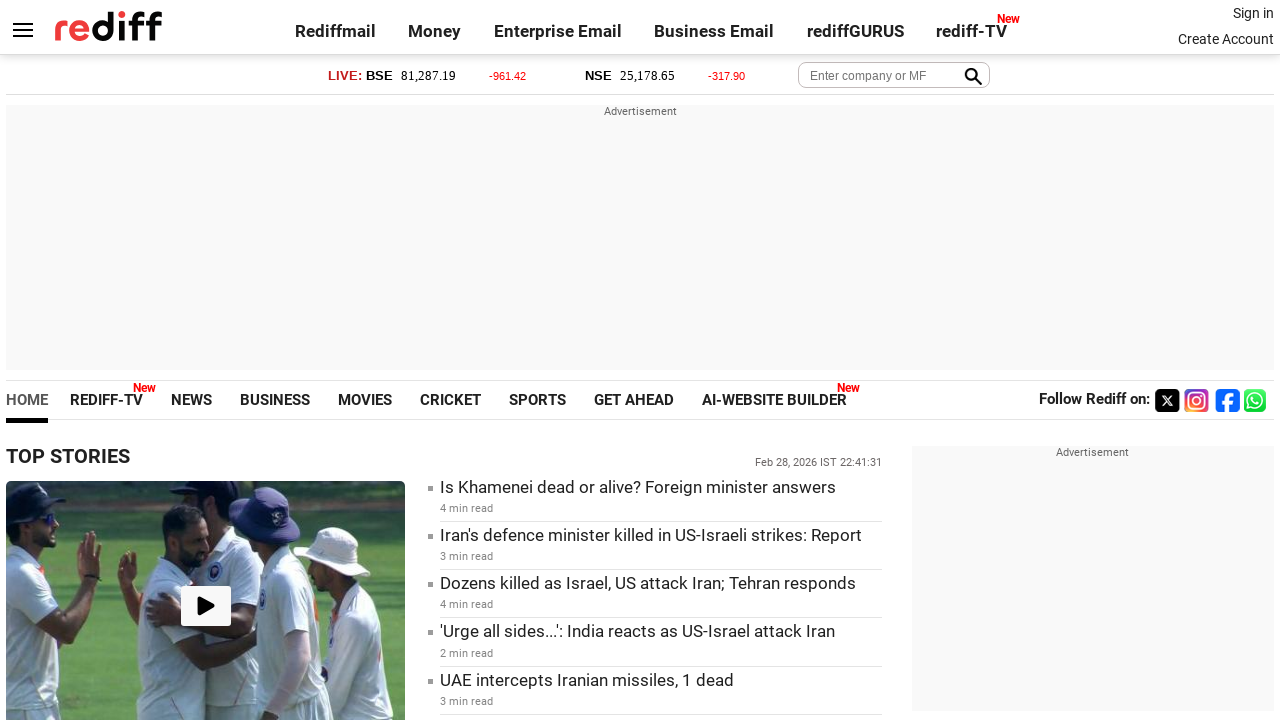

Create Account link became visible
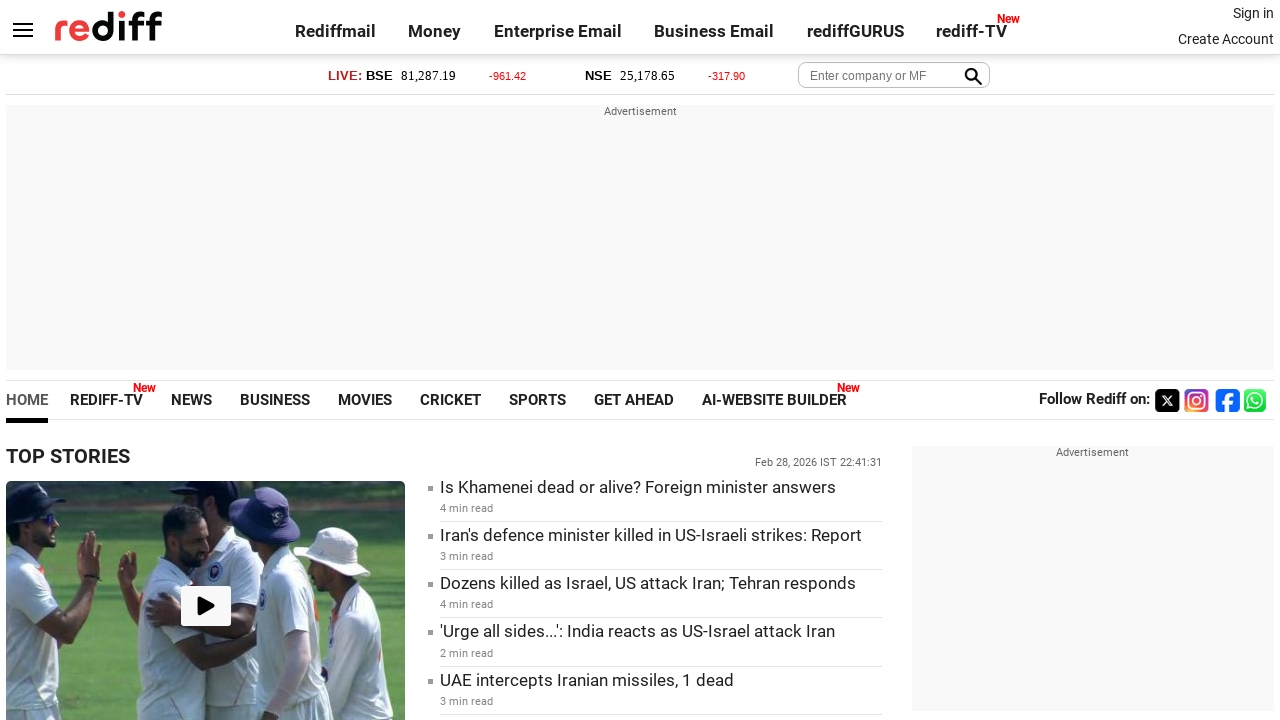

Retrieved Create Account link text: 'Create Account'
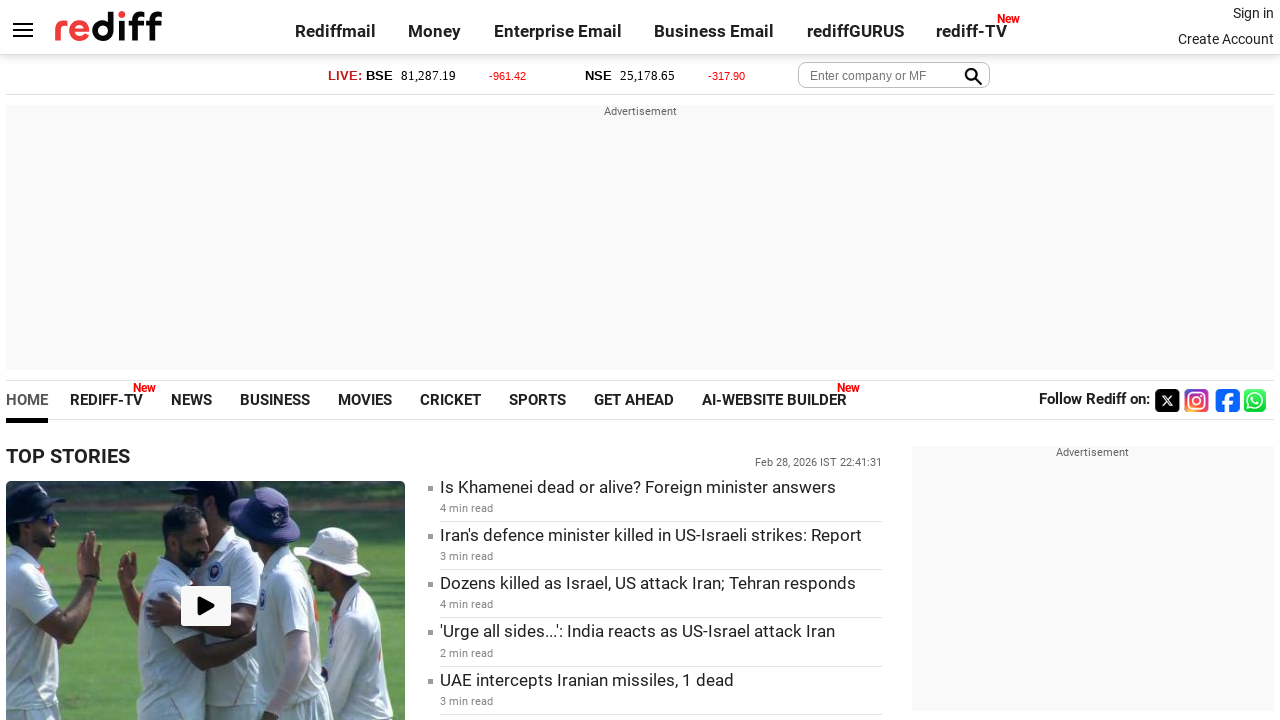

Retrieved Create Account link title attribute: 'Create Rediffmail Account'
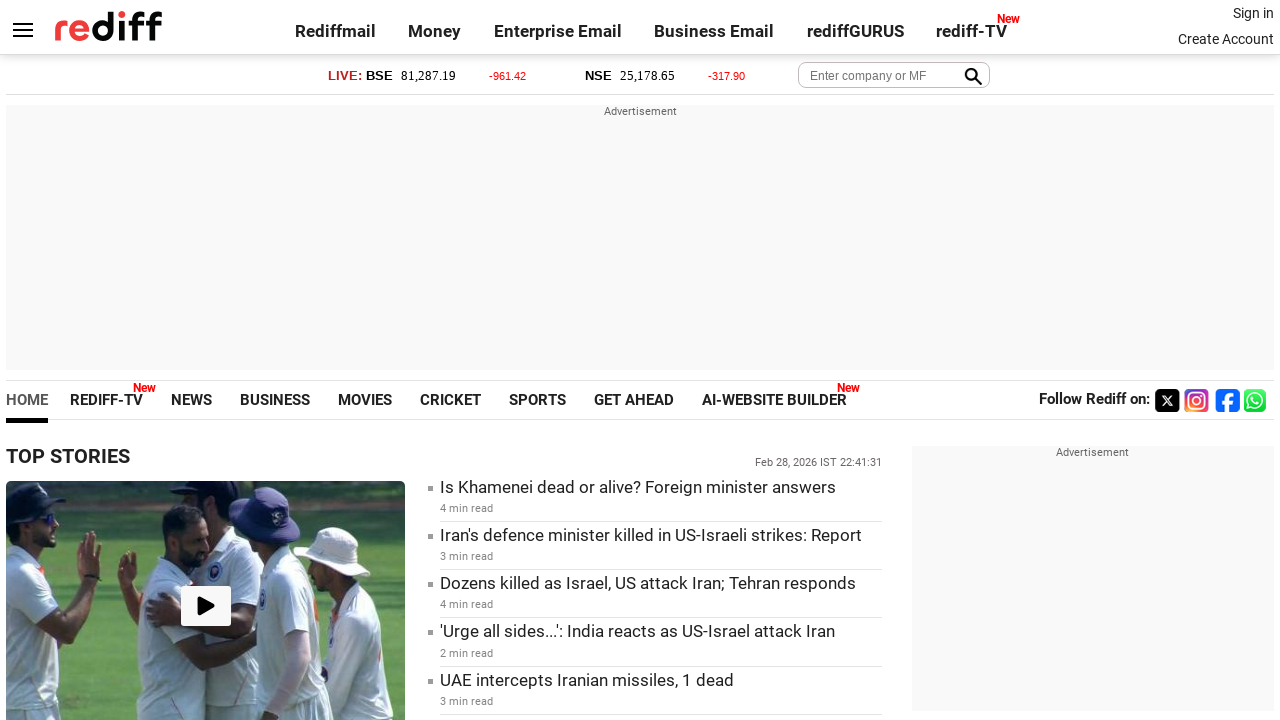

Clicked on Create Account link at (1226, 39) on xpath=//a[text()='Create Account']
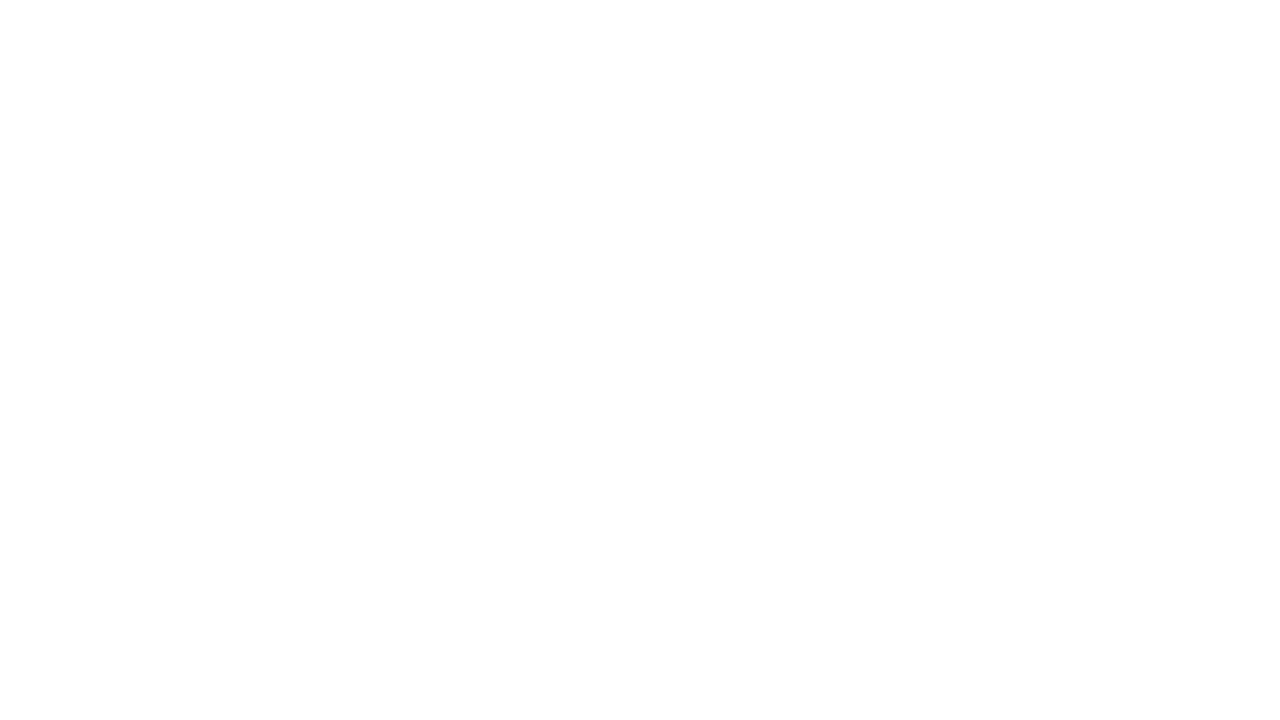

Account creation page loaded (domcontentloaded state)
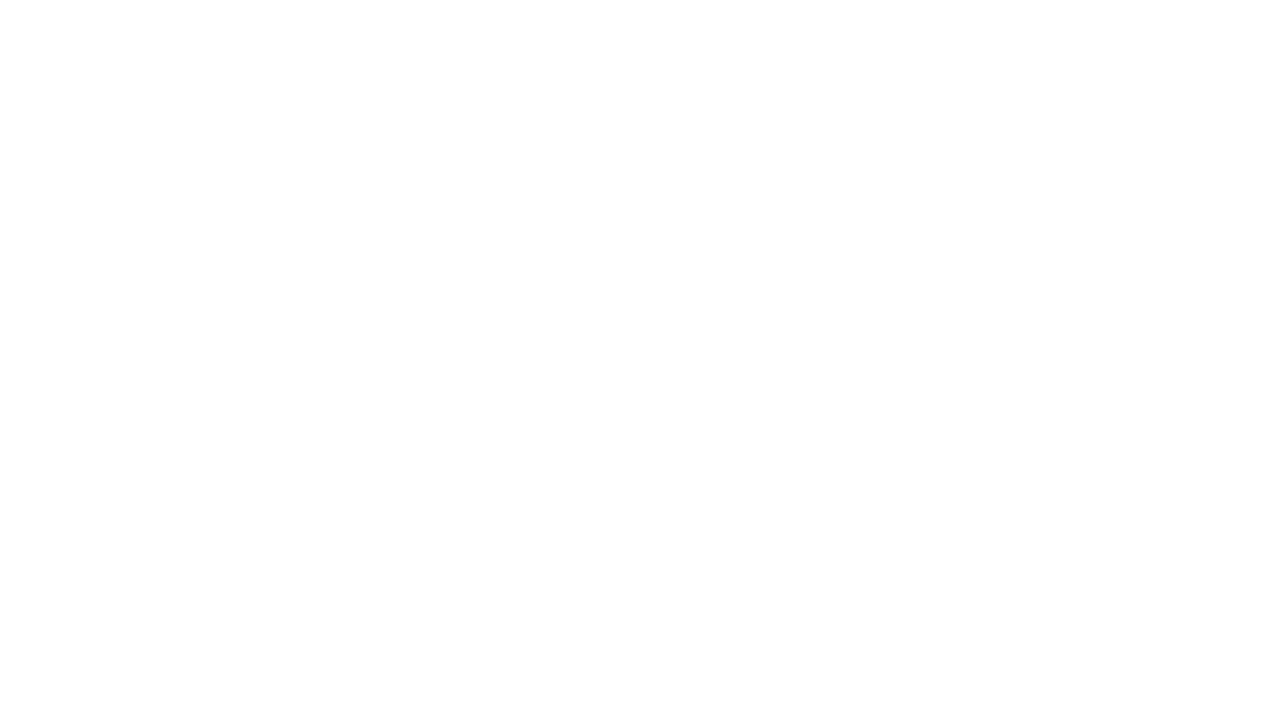

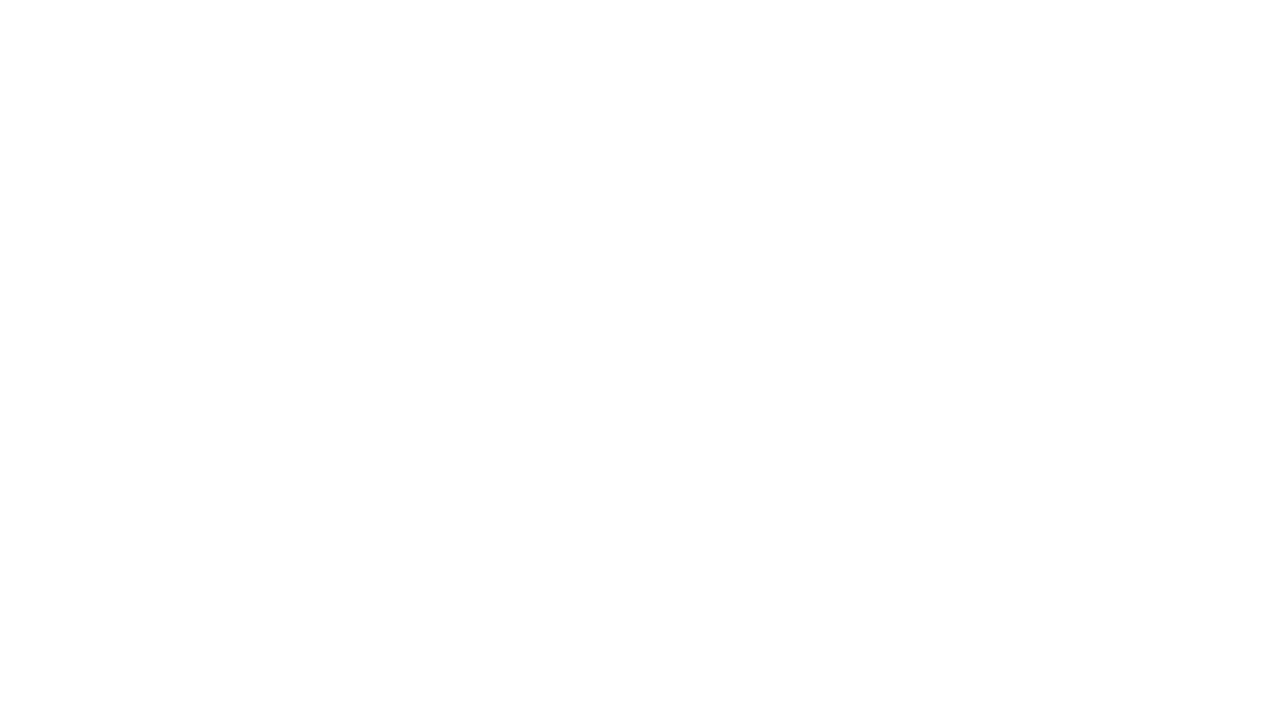